Tests clicking on an element to open a scrollable modal dialog

Starting URL: https://applitools.github.io/demo/TestPages/FramesTestPage/

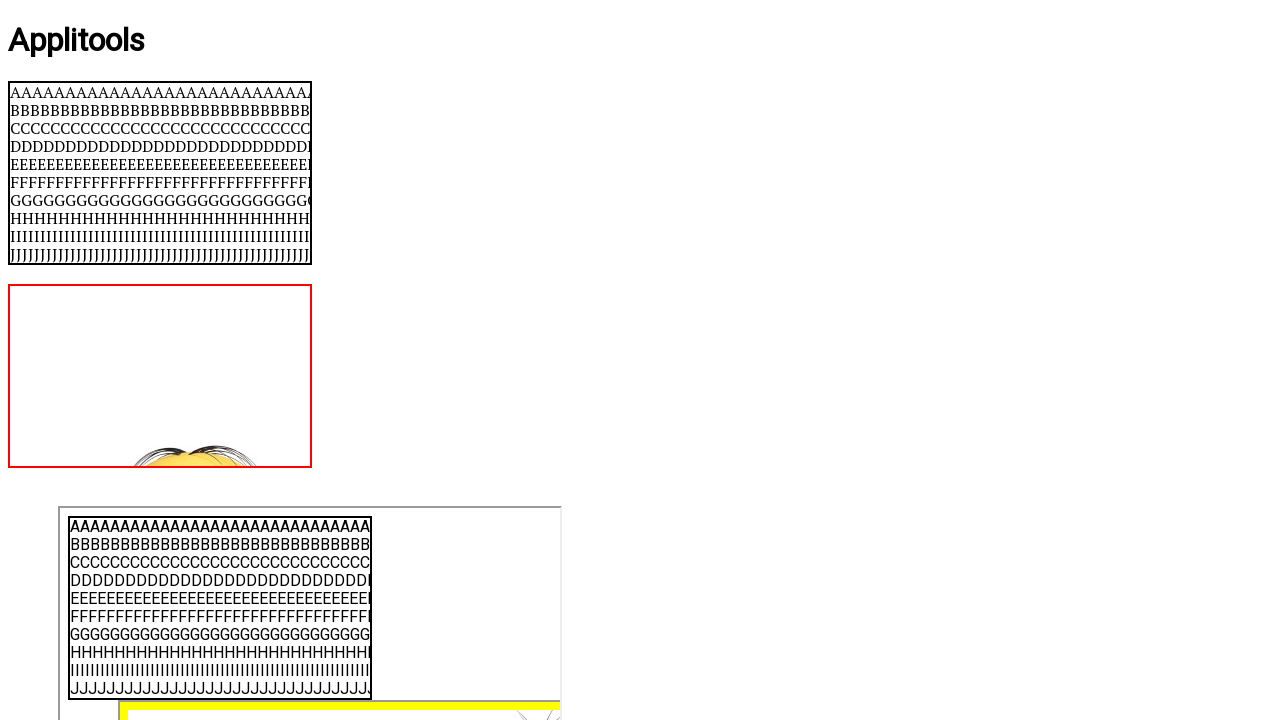

Clicked on centered element to open scrollable modal dialog at (640, 361) on #centered
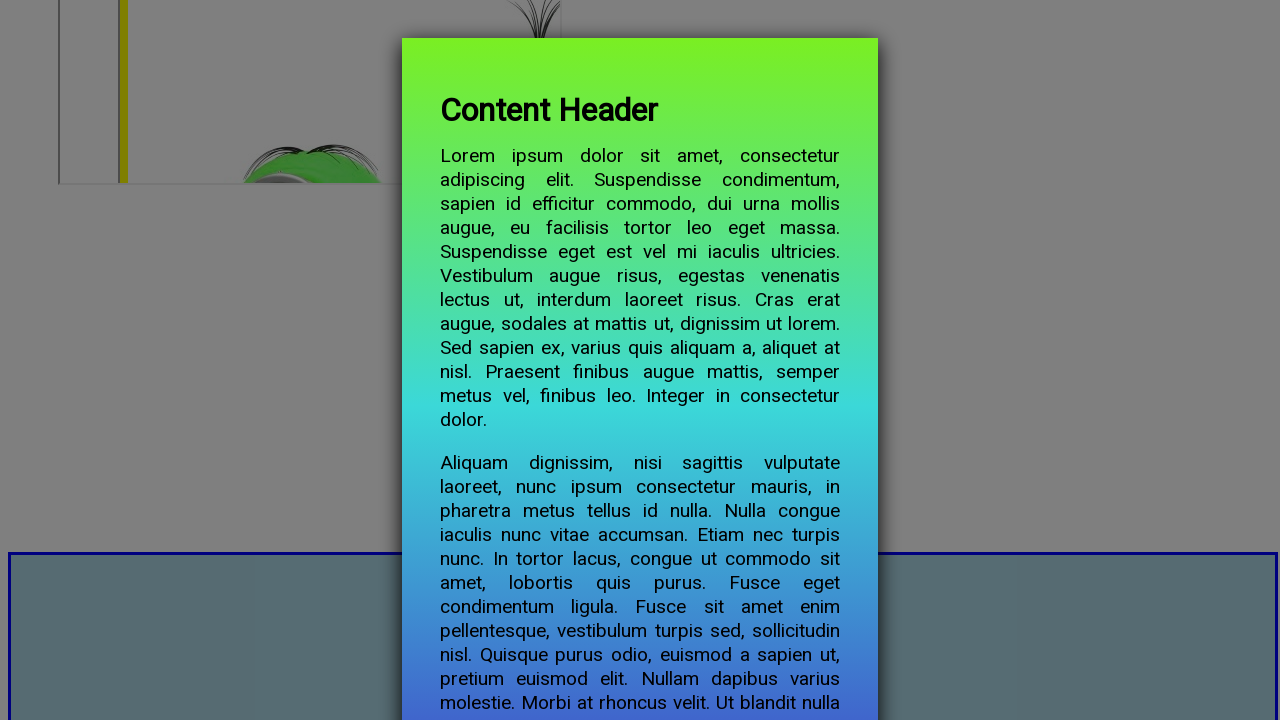

Modal content became visible
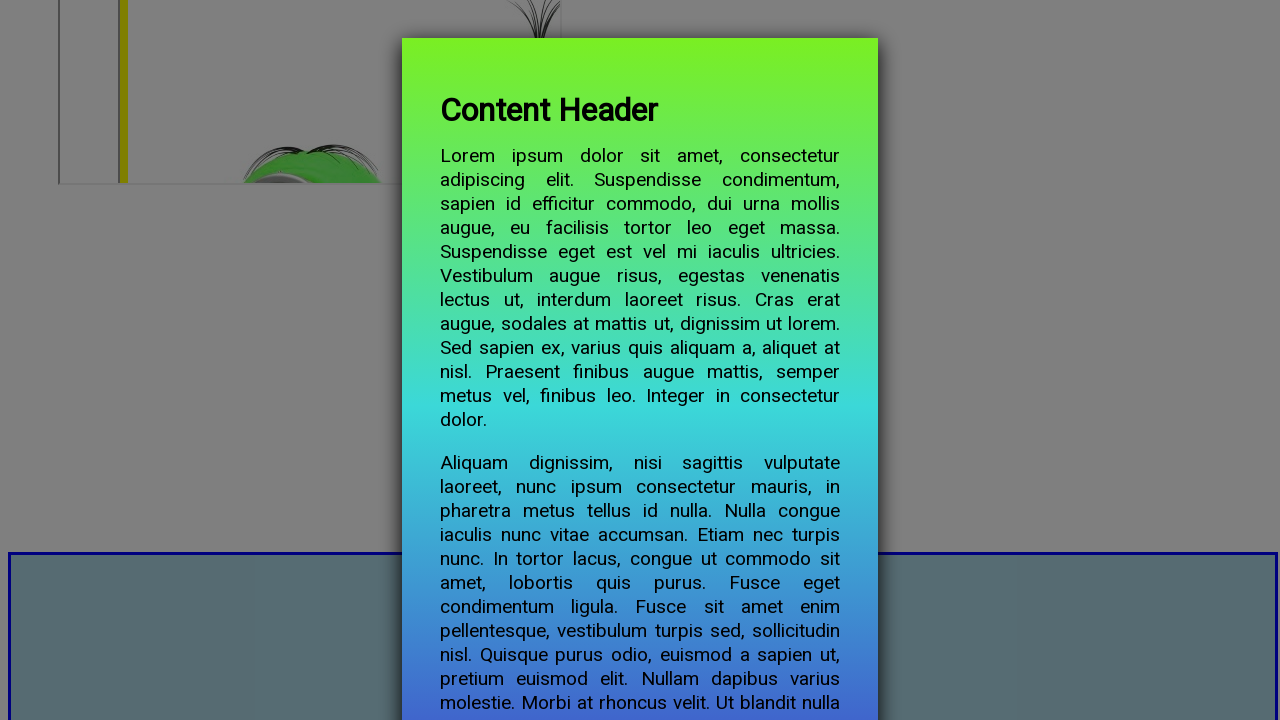

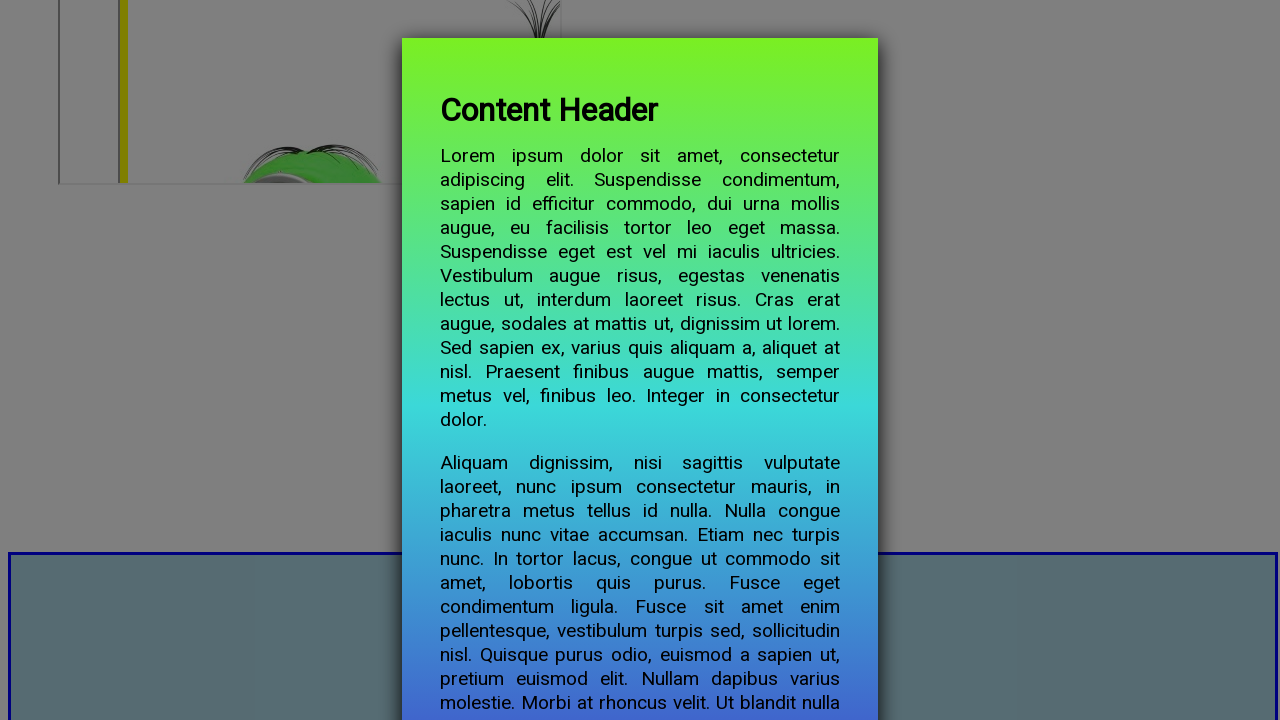